Navigates to the-internet Heroku app, clicks on Available Examples heading, then navigates to Context Menu page and clicks the hot spot element

Starting URL: https://the-internet.herokuapp.com/

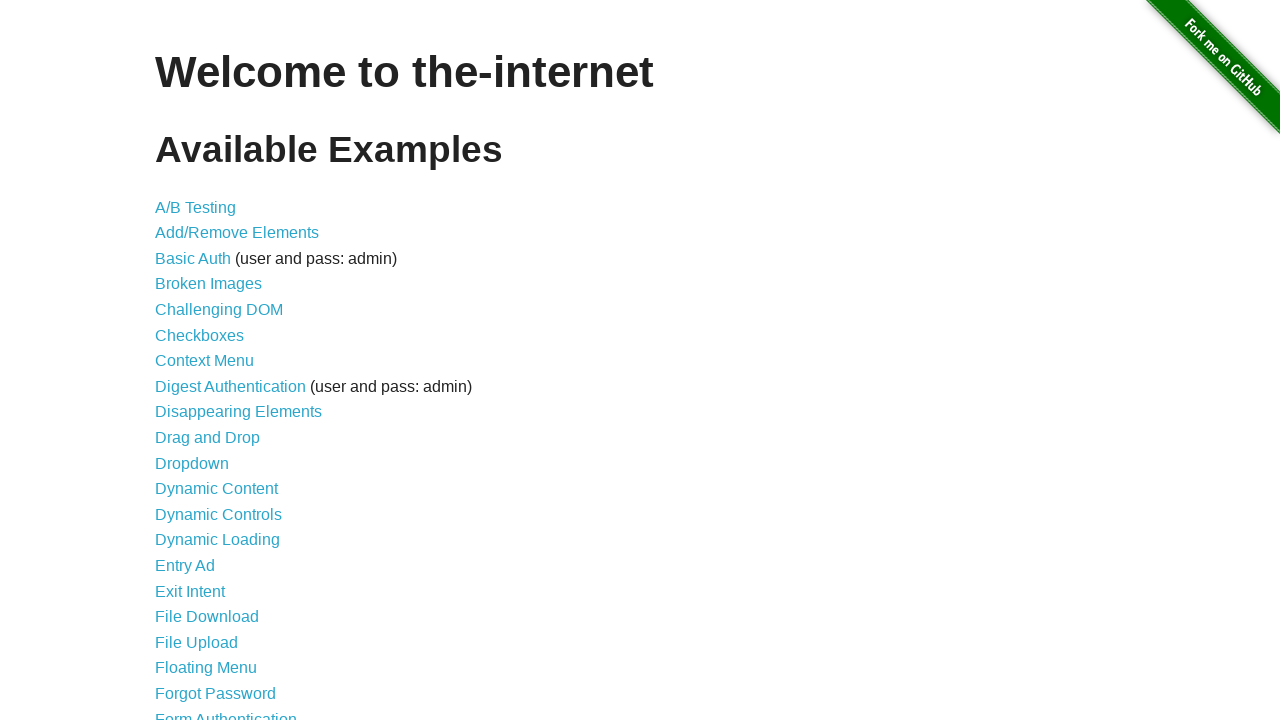

Navigated to the-internet Heroku app home page
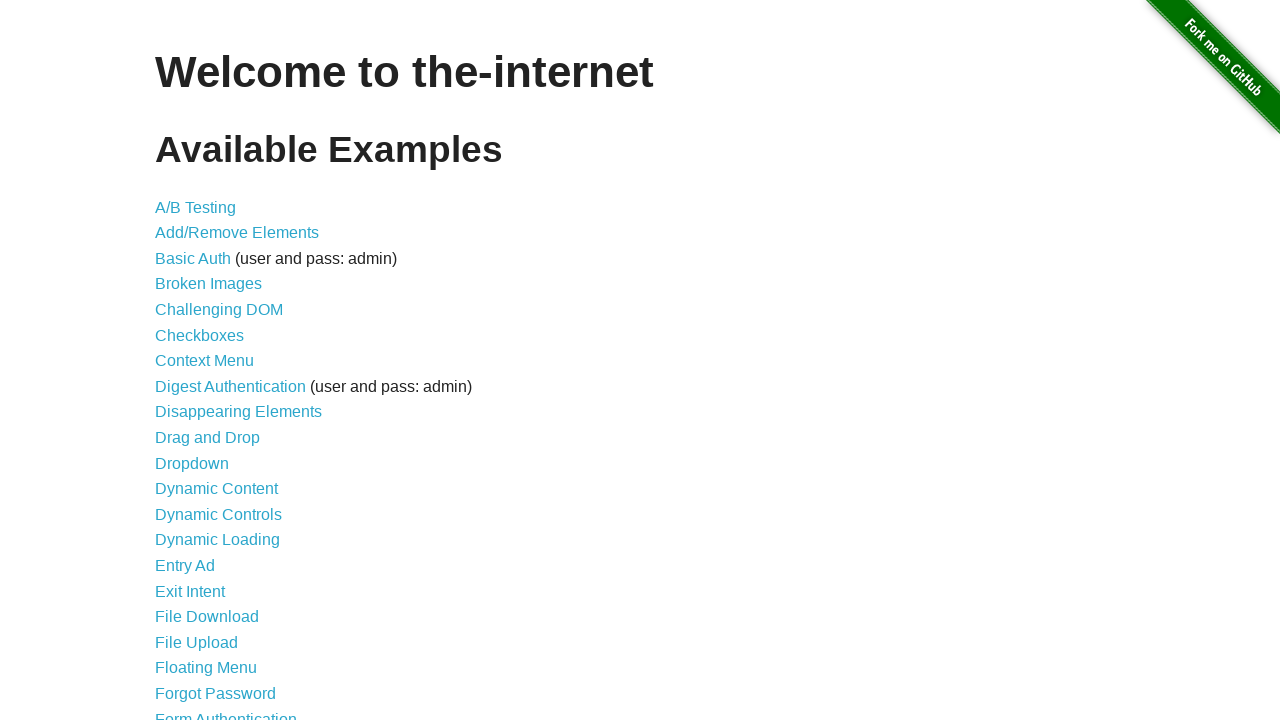

Clicked on Available Examples heading at (640, 150) on internal:role=heading[name="Available Examples"i]
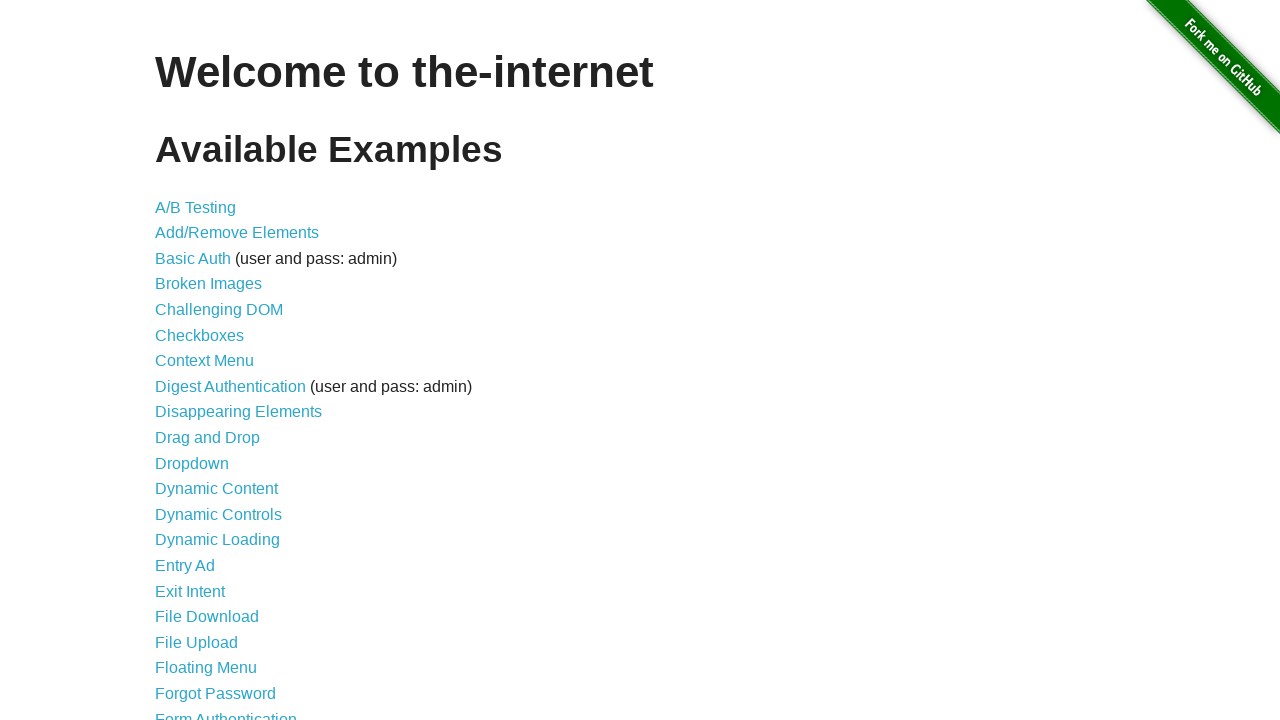

Clicked on Context Menu link at (204, 361) on internal:role=link[name="Context Menu"i]
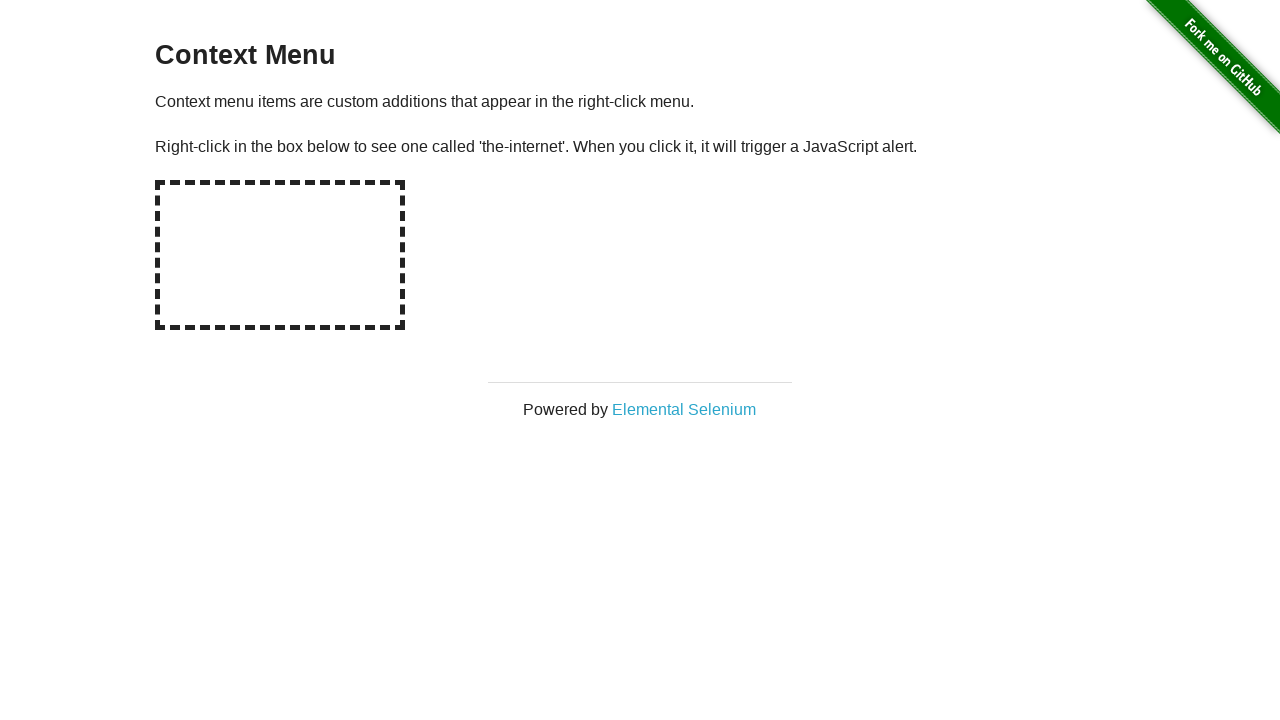

Clicked on the hot spot element at (280, 255) on #hot-spot
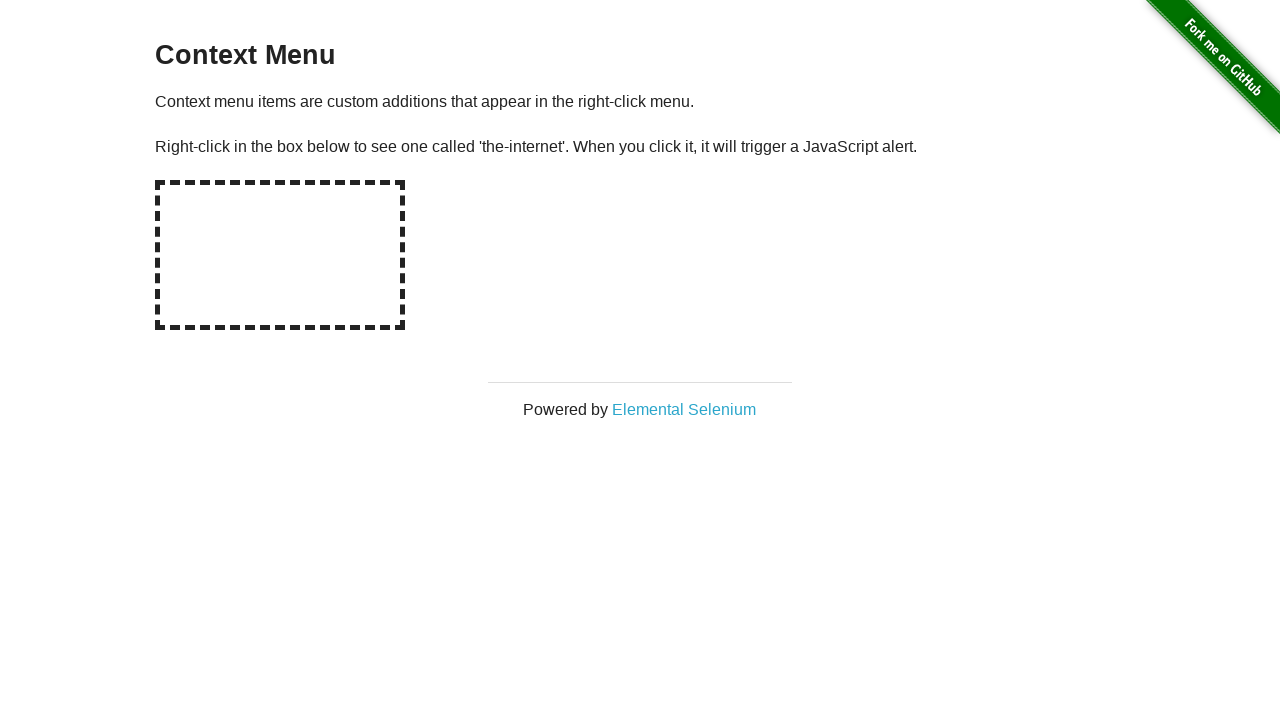

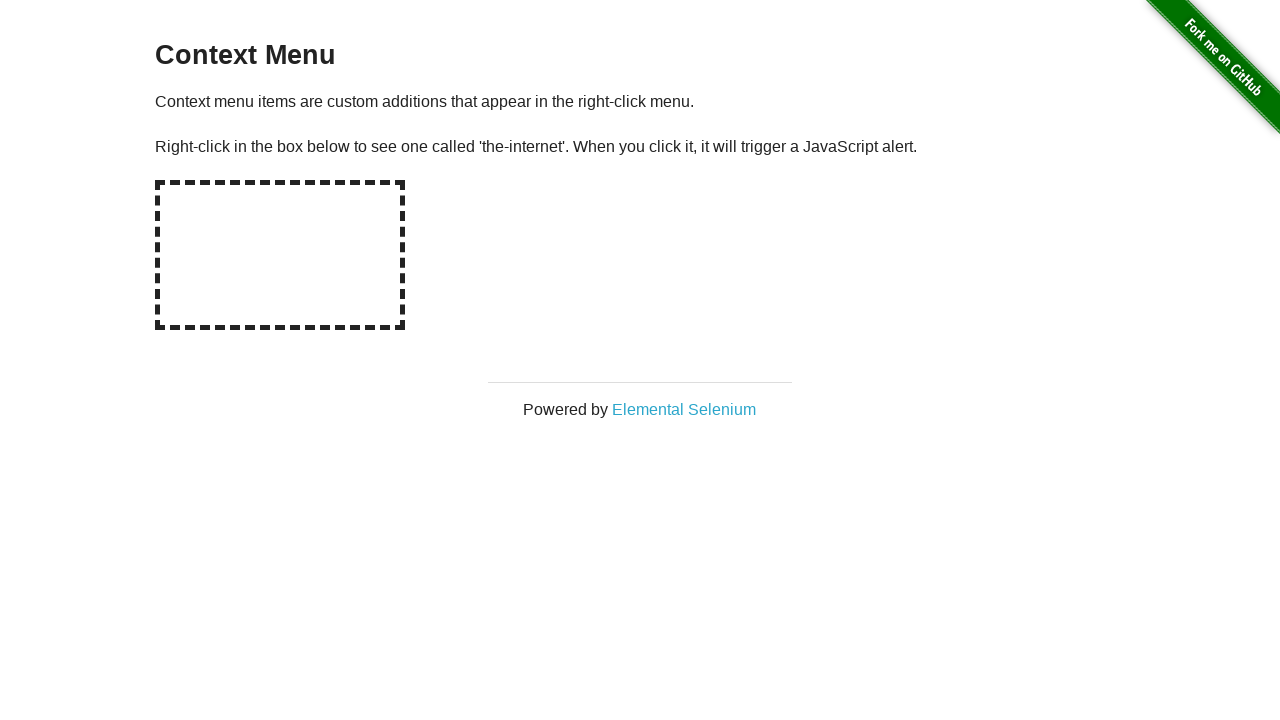